Searches for a product by entering a search query and pressing Enter

Starting URL: https://www.kitapyurdu.com/

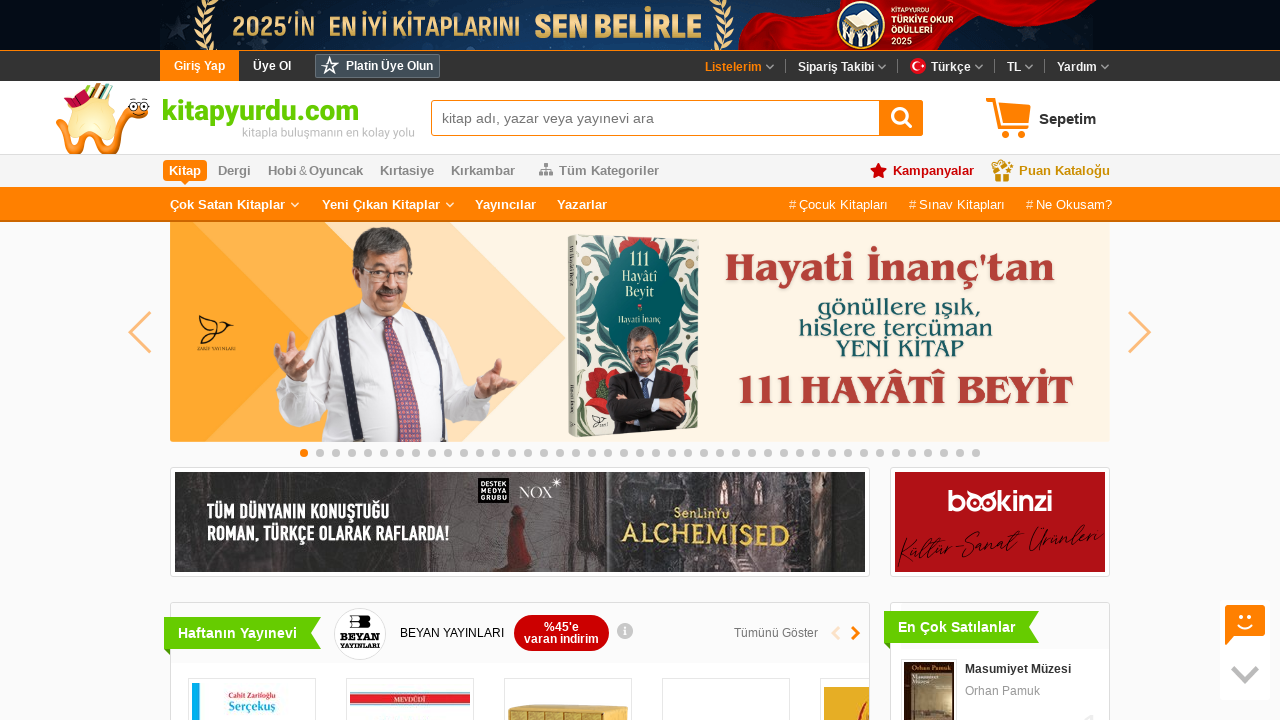

Entered 'Python programming book' in search field on #search-input
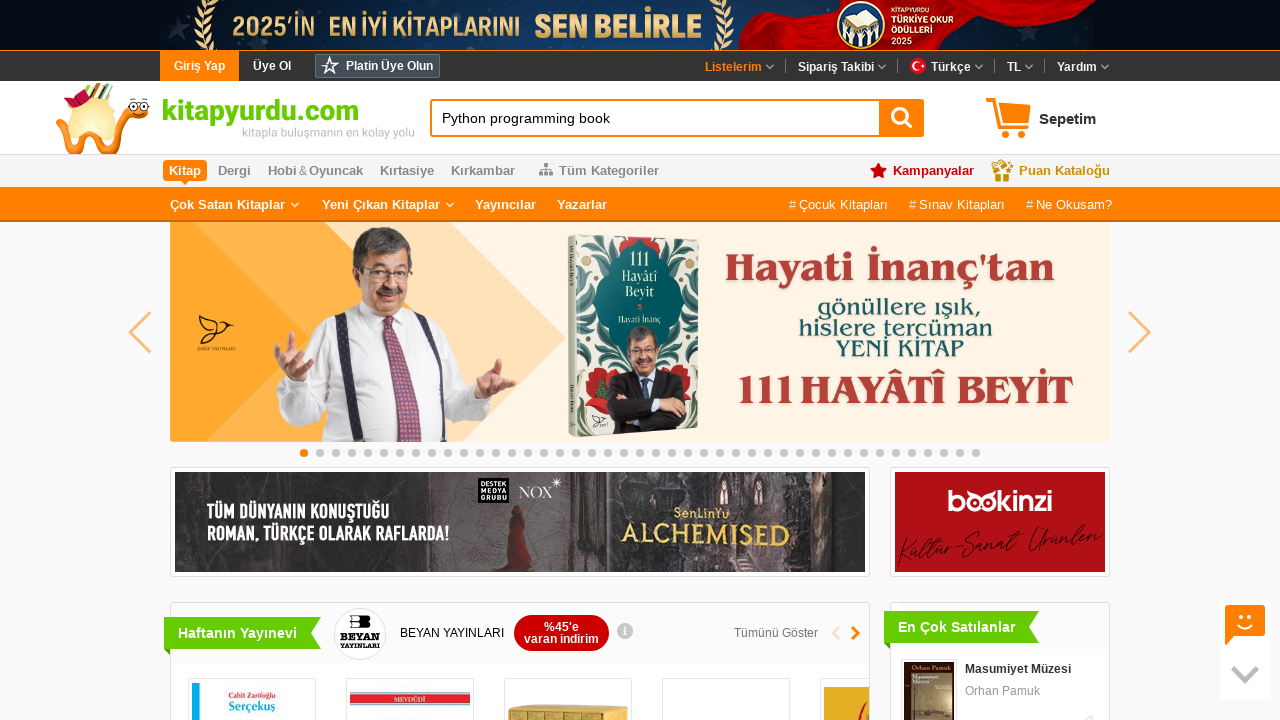

Pressed Enter to submit search query on #search-input
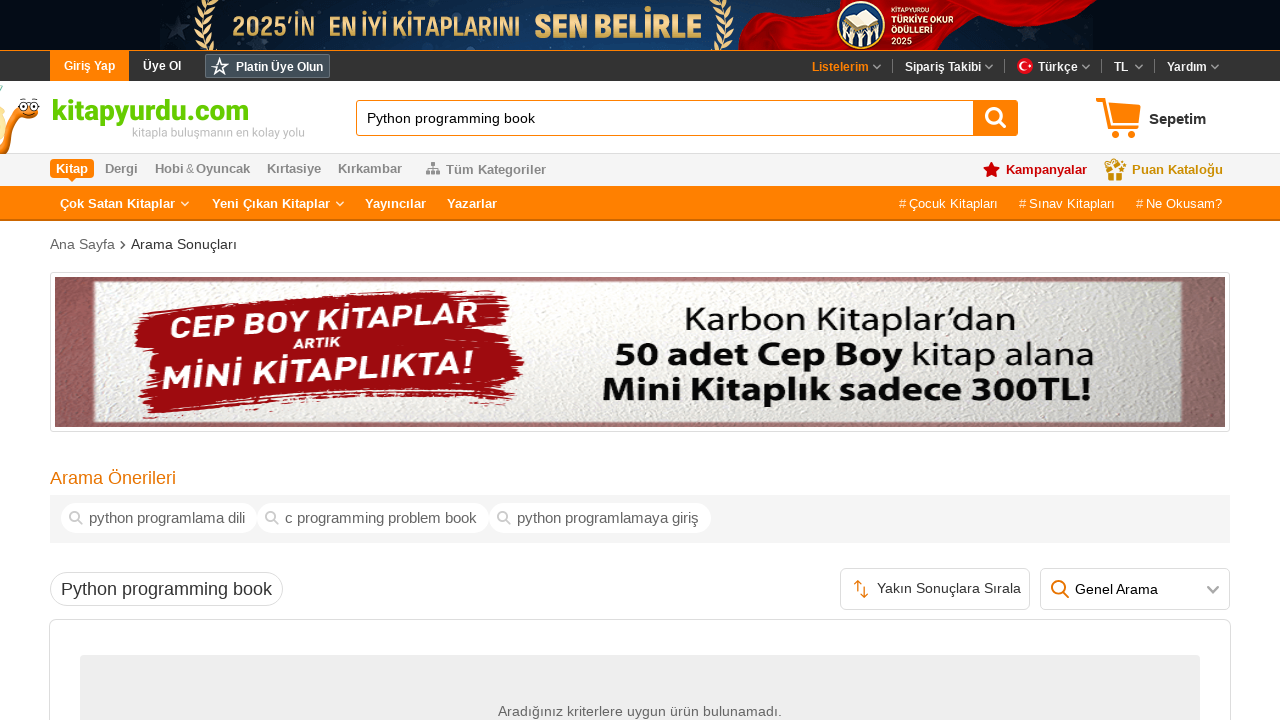

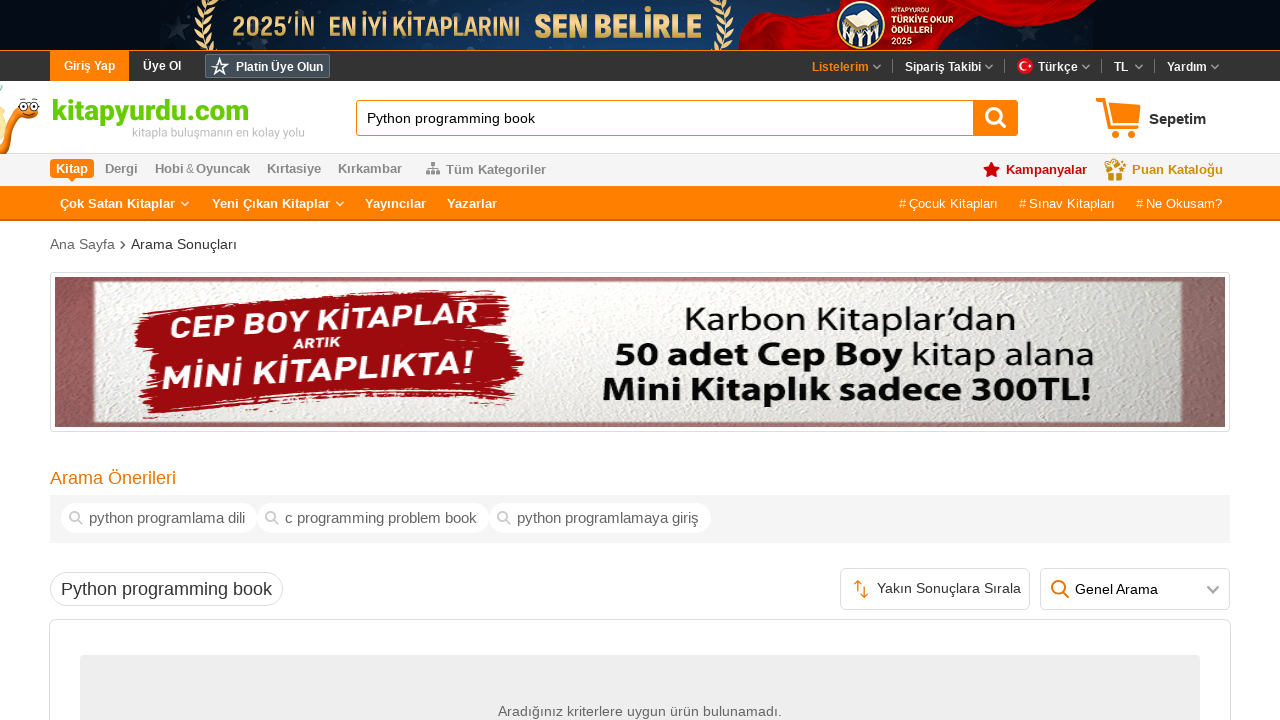